Tests triangle existence condition where sum of two sides is less than the third side (5, 3, 10)

Starting URL: http://www.vanilton.net/triangulo/#

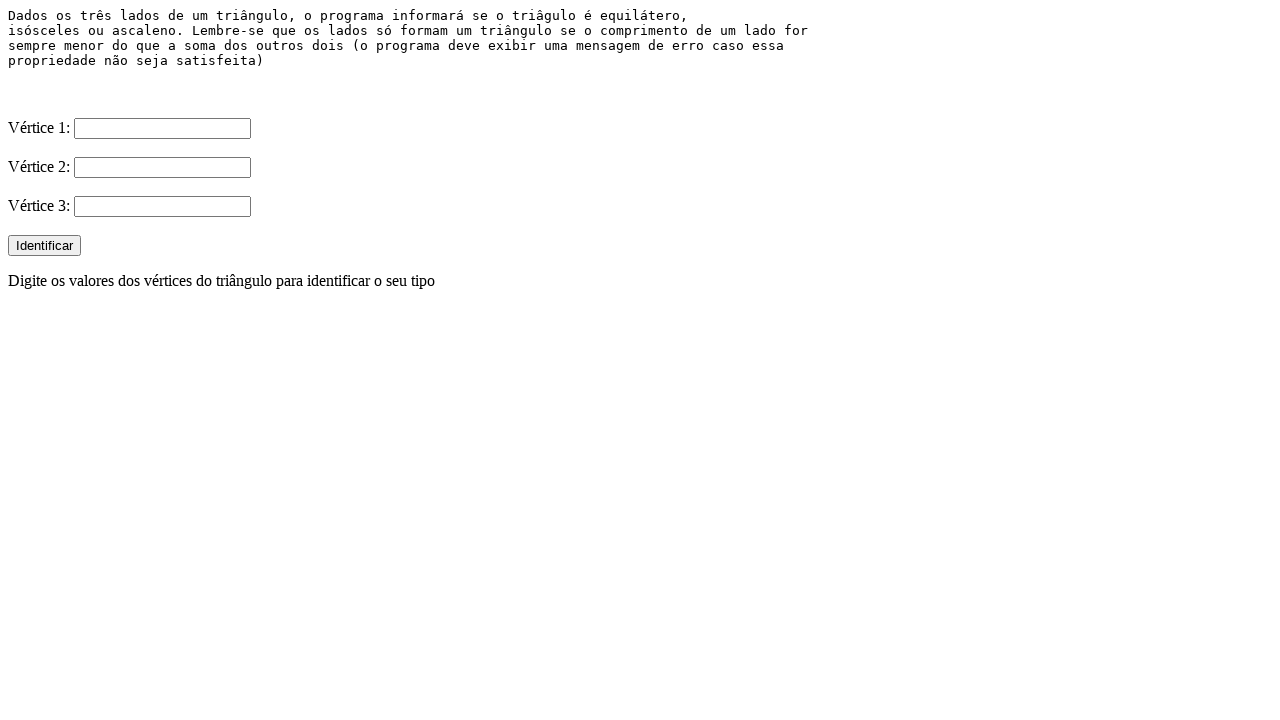

Filled side A with value 5 on input[name='V1']
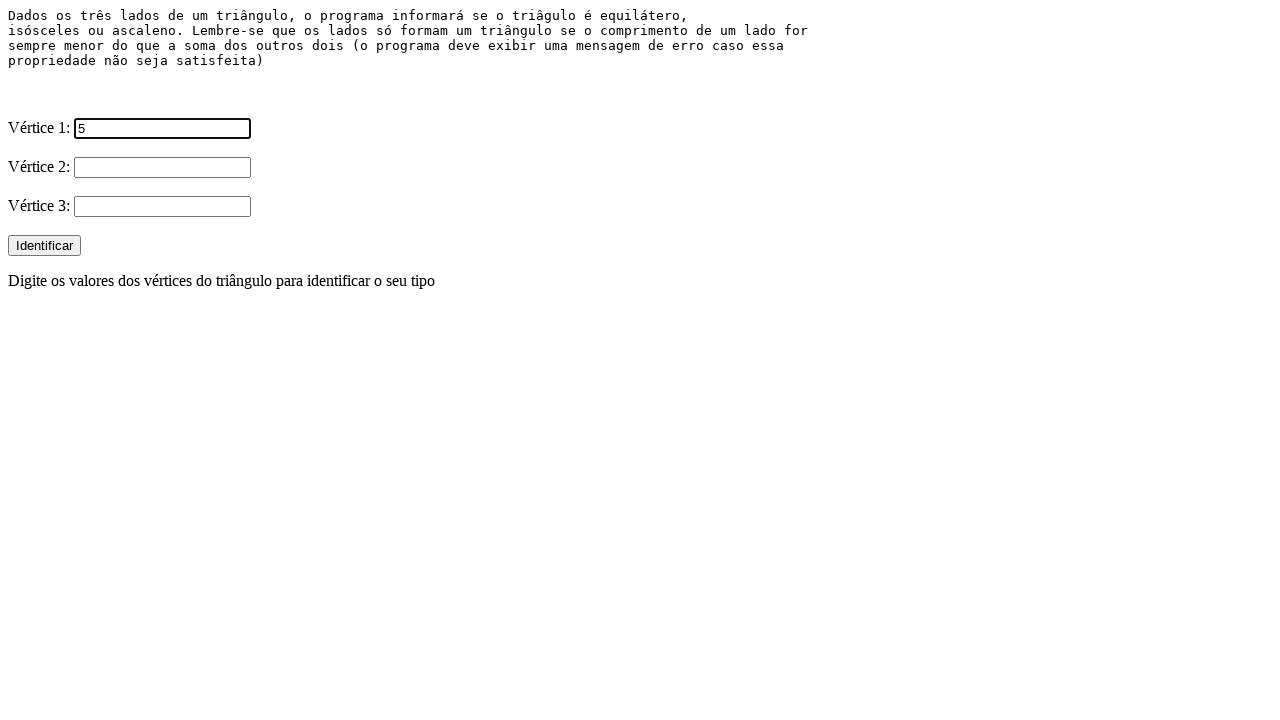

Filled side B with value 3 on input[name='V2']
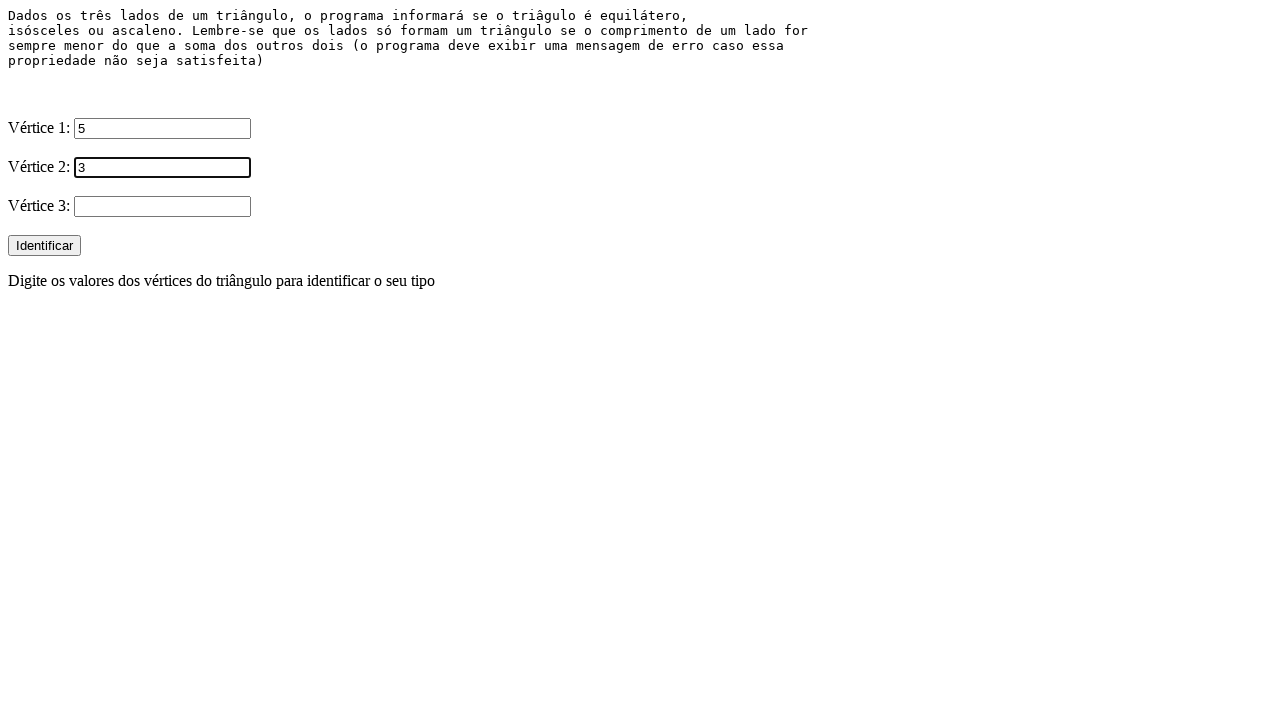

Filled side C with value 10 on input[name='V3']
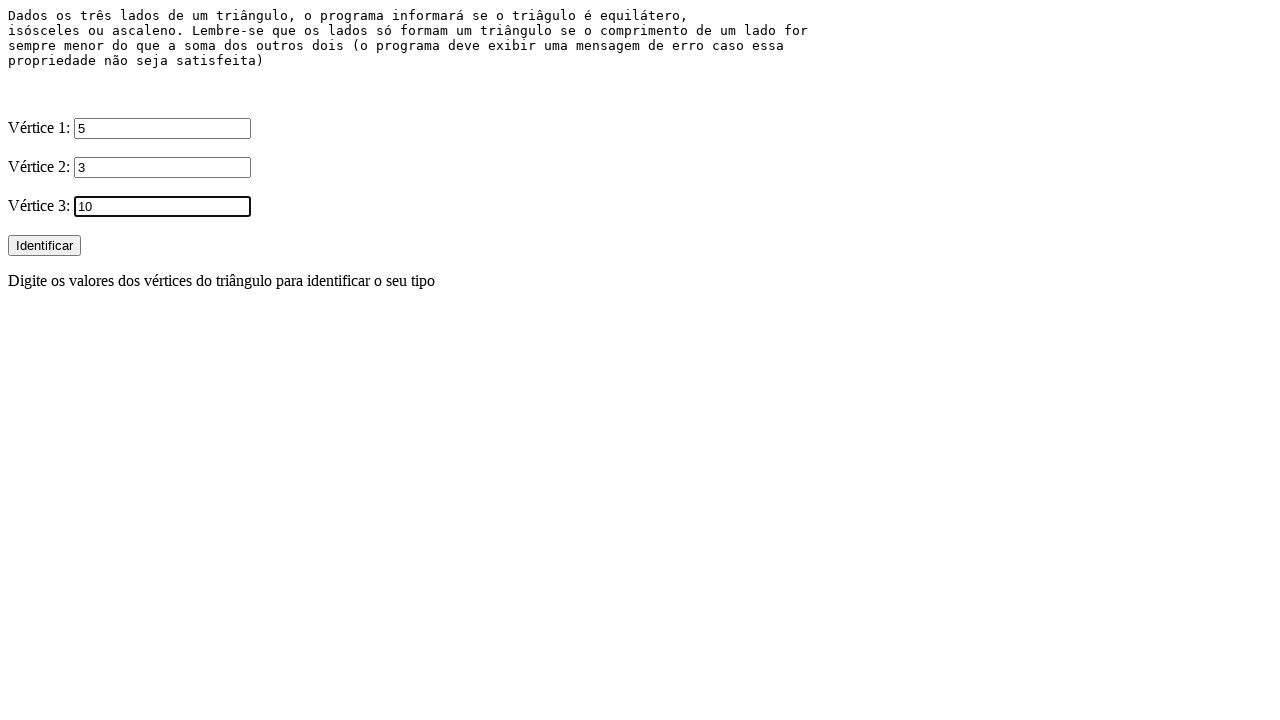

Clicked submit button to test triangle condition at (44, 246) on xpath=/html/body/form/input[4]
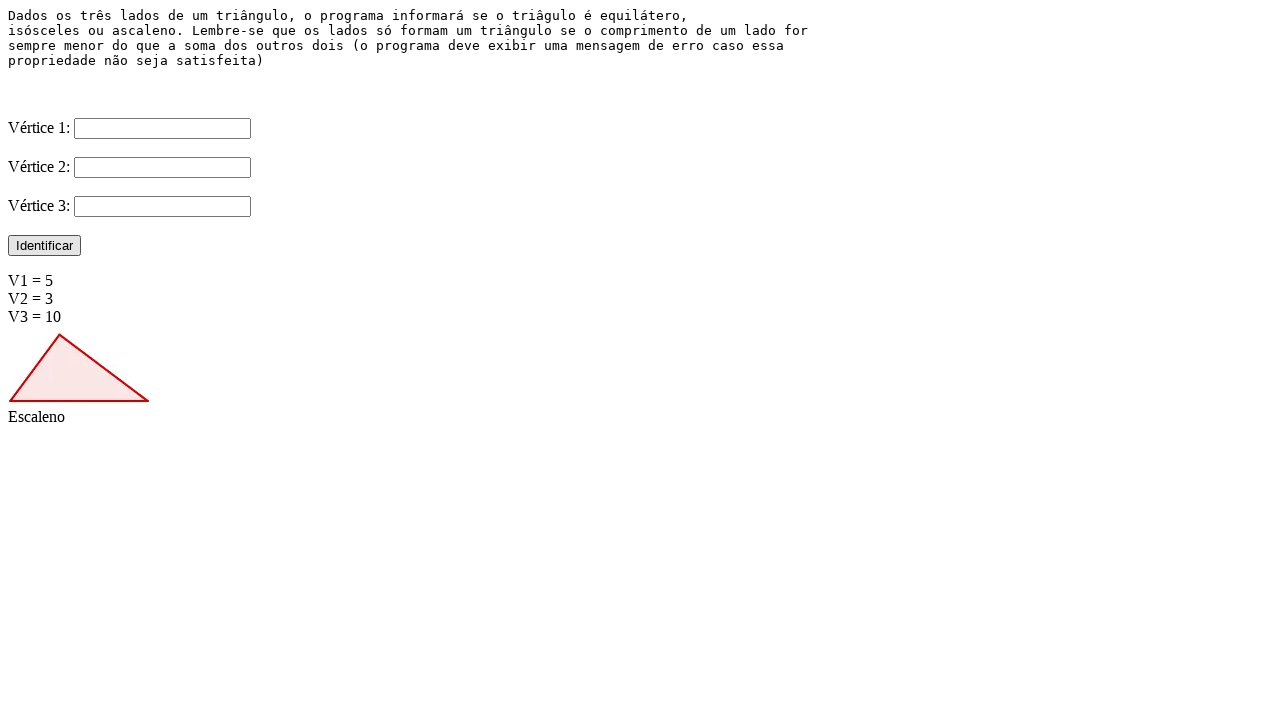

Triangle result appeared - condition verified (5 + 3 < 10 = invalid triangle)
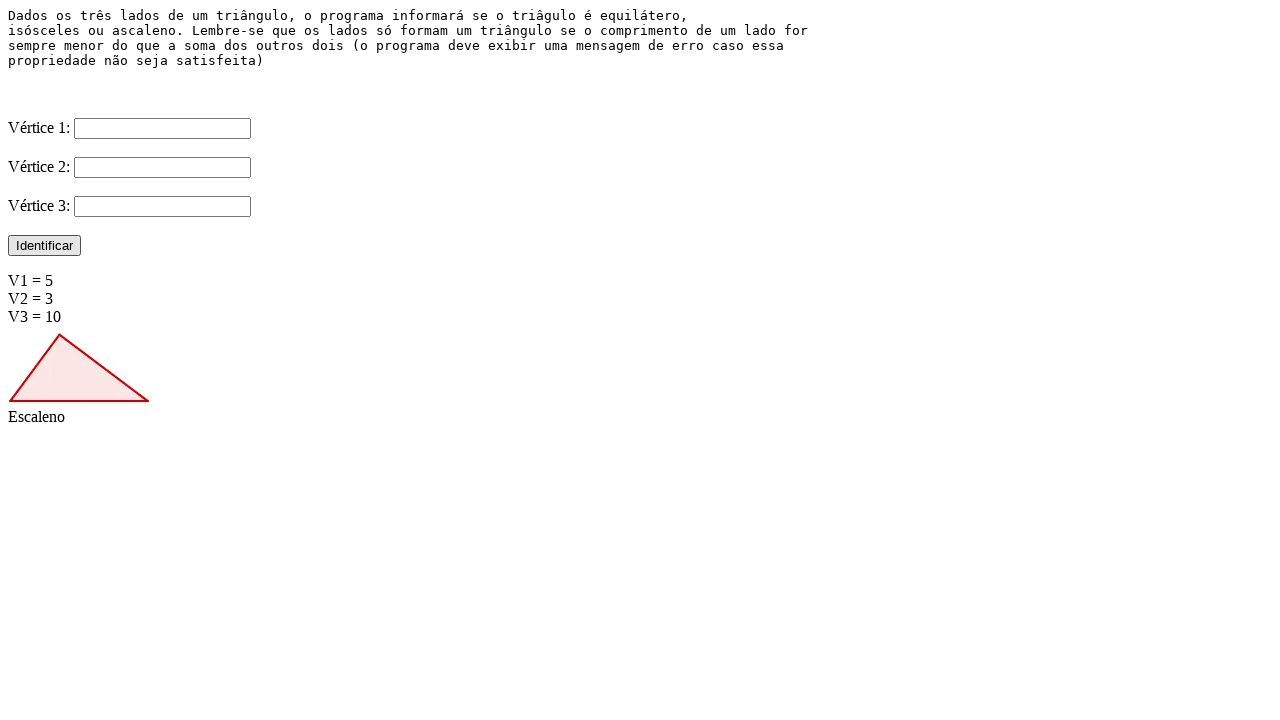

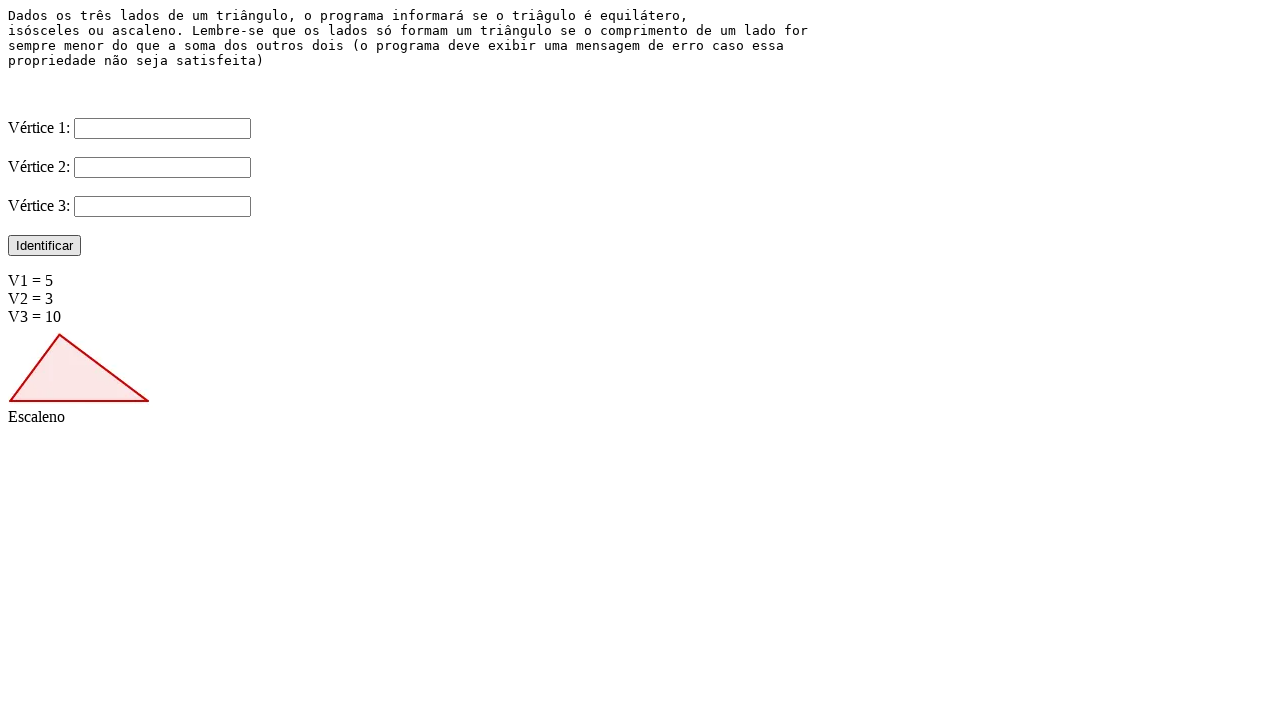